Tests that new todo items are appended to the bottom of the list by creating 3 items and verifying the count and order

Starting URL: https://demo.playwright.dev/todomvc

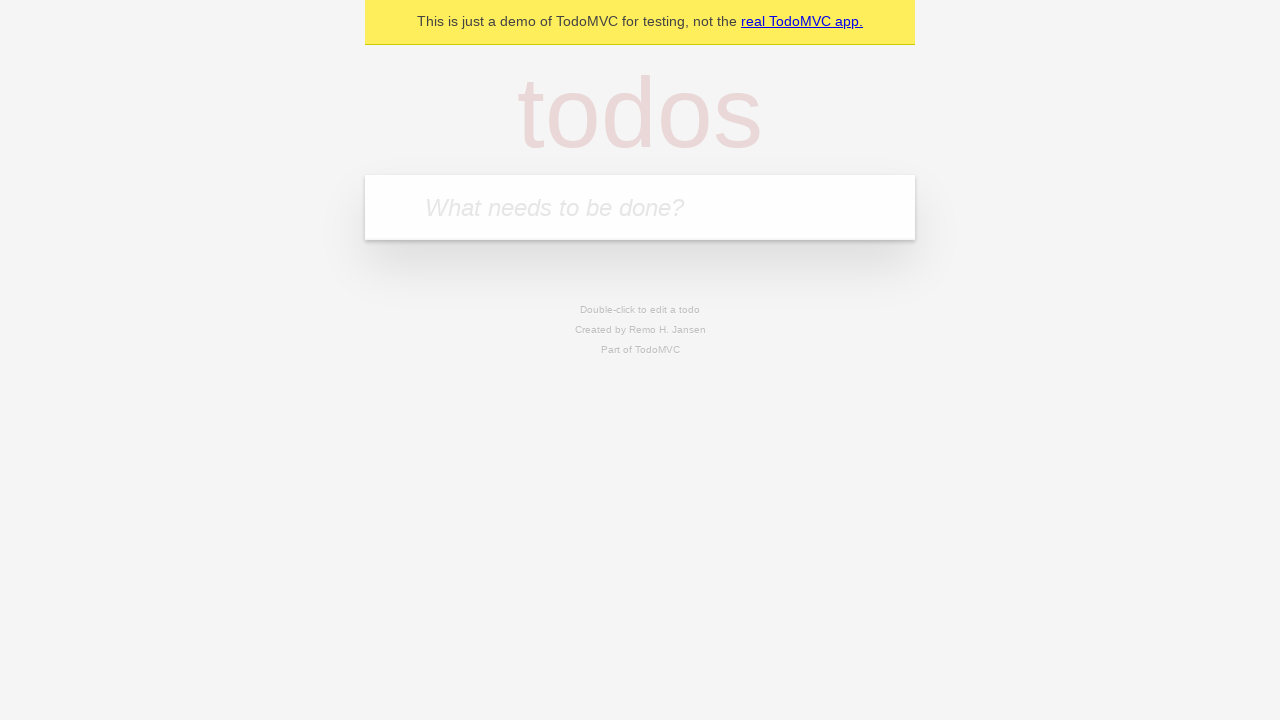

Located the todo input field
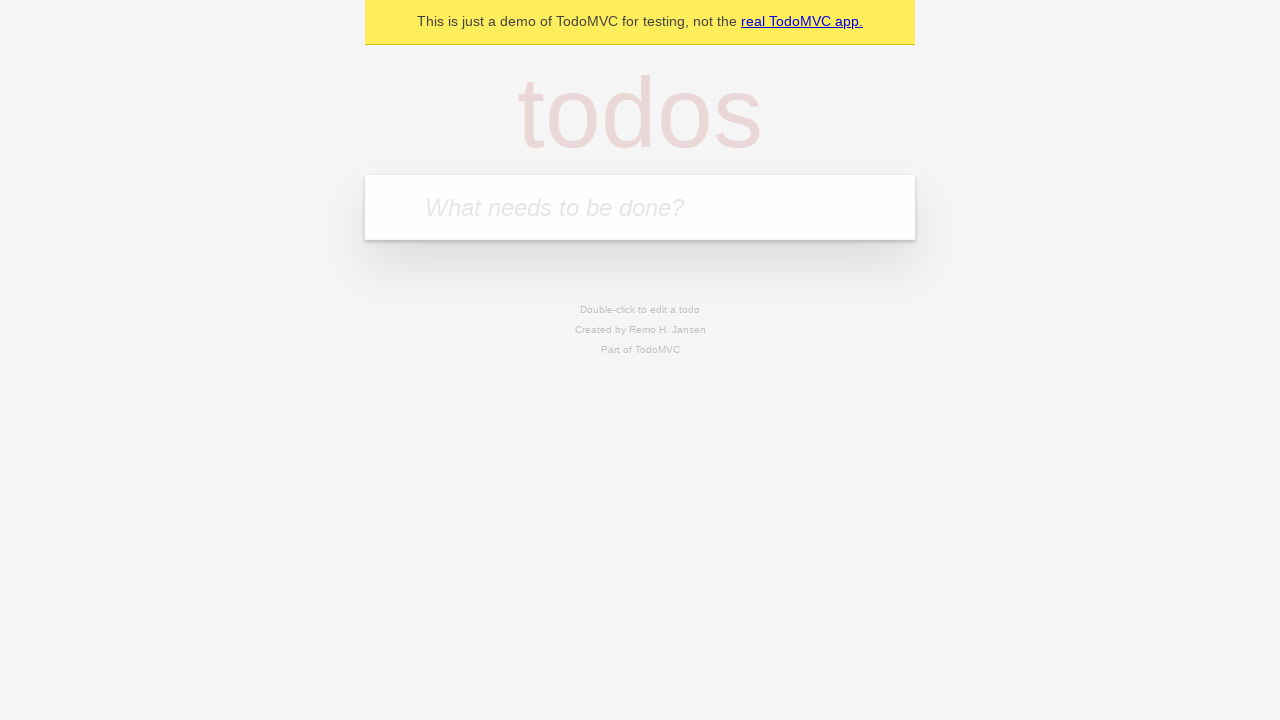

Filled first todo: 'buy some cheese' on internal:attr=[placeholder="What needs to be done?"i]
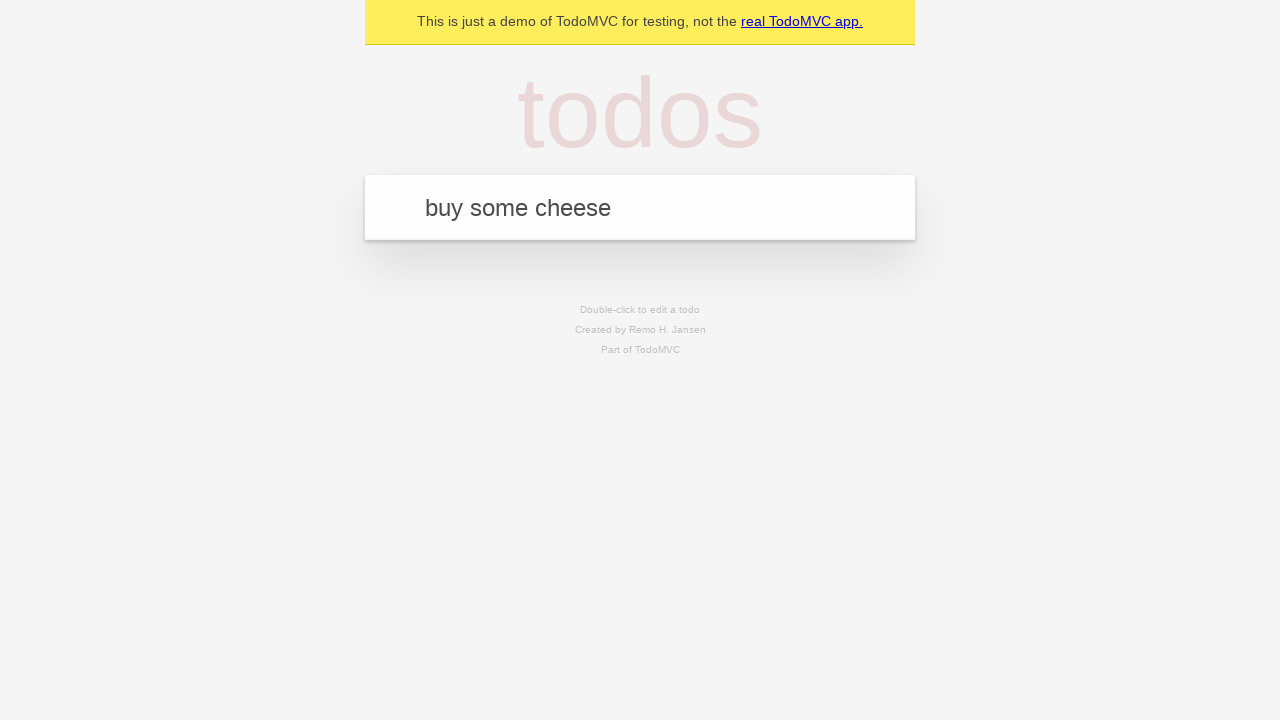

Pressed Enter to create first todo item on internal:attr=[placeholder="What needs to be done?"i]
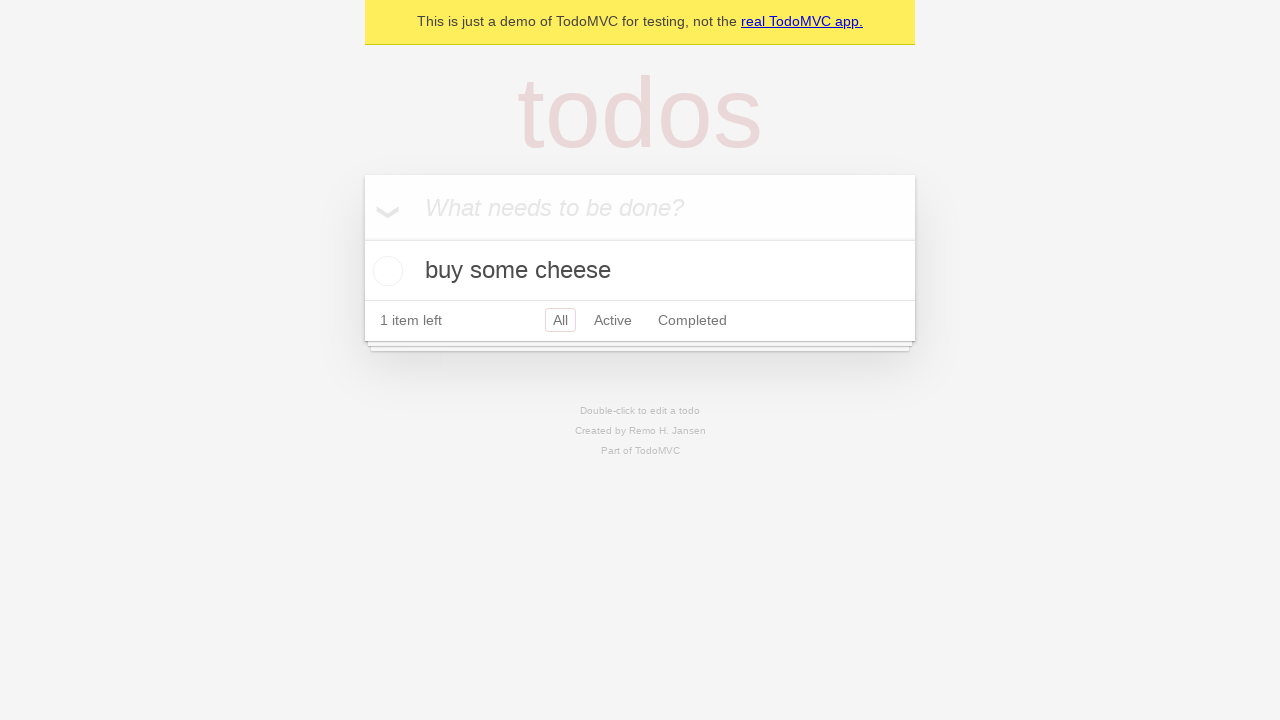

Filled second todo: 'feed the cat' on internal:attr=[placeholder="What needs to be done?"i]
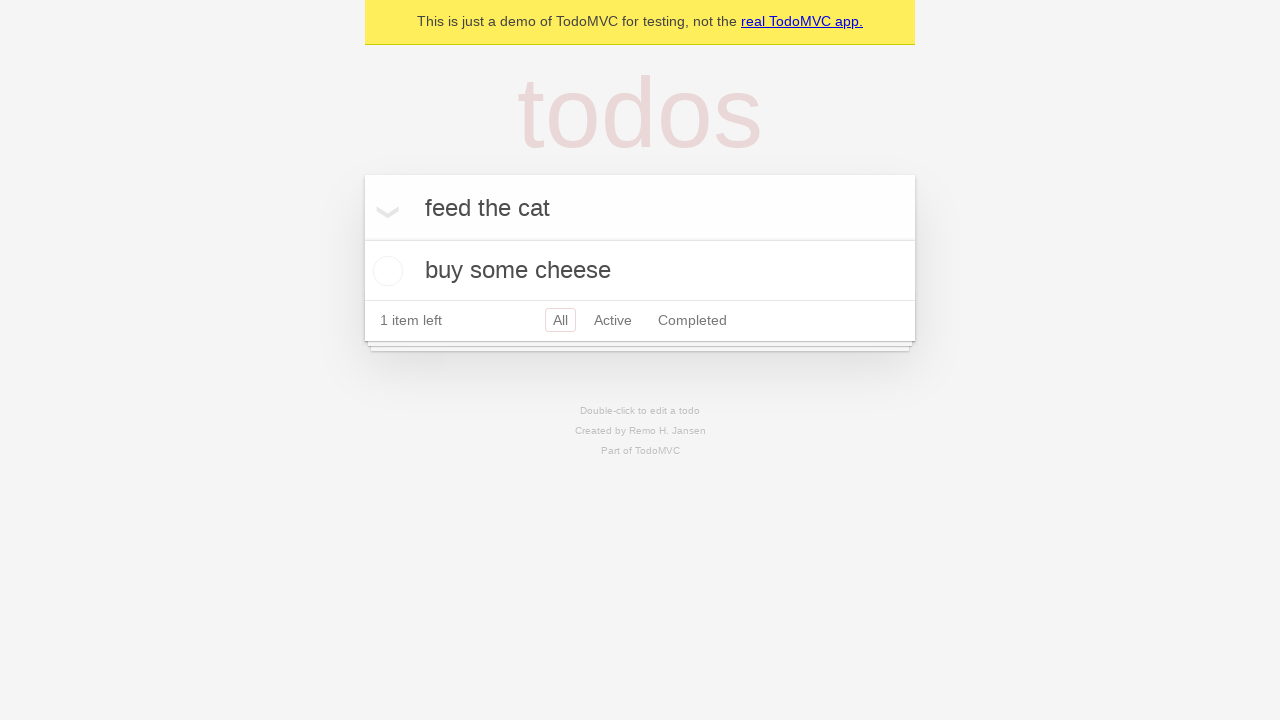

Pressed Enter to create second todo item on internal:attr=[placeholder="What needs to be done?"i]
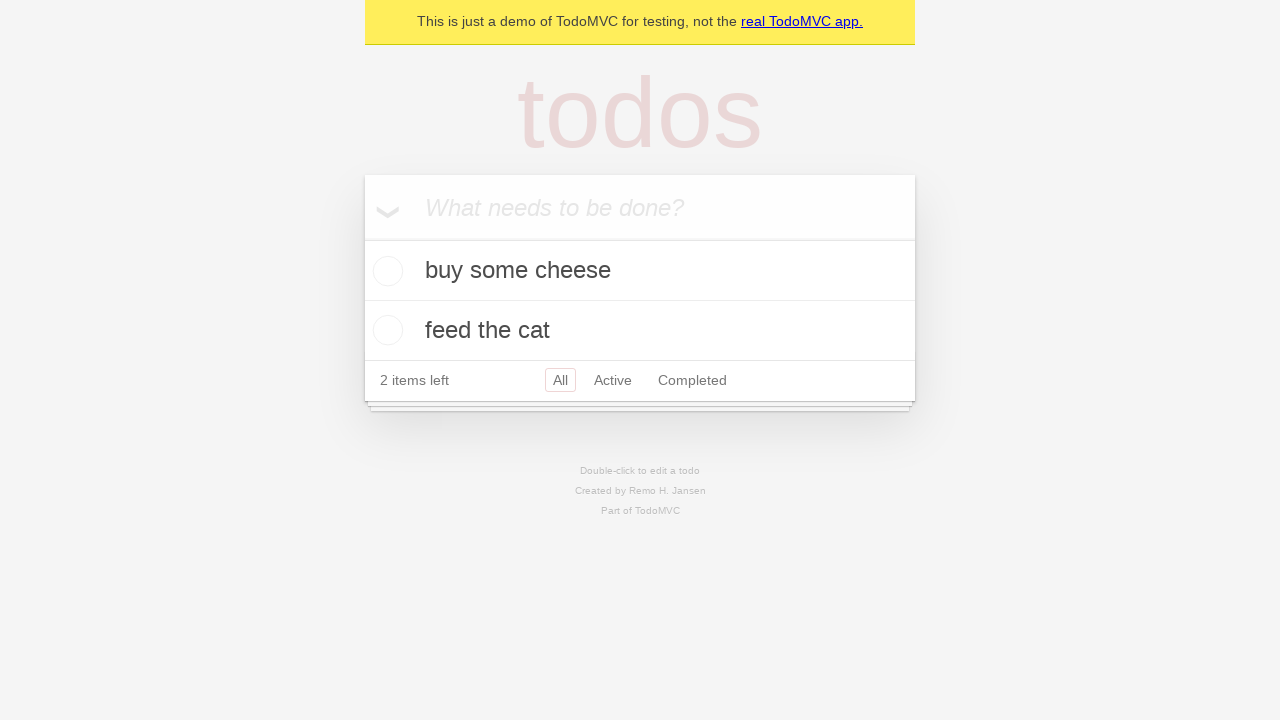

Filled third todo: 'book a doctors appointment' on internal:attr=[placeholder="What needs to be done?"i]
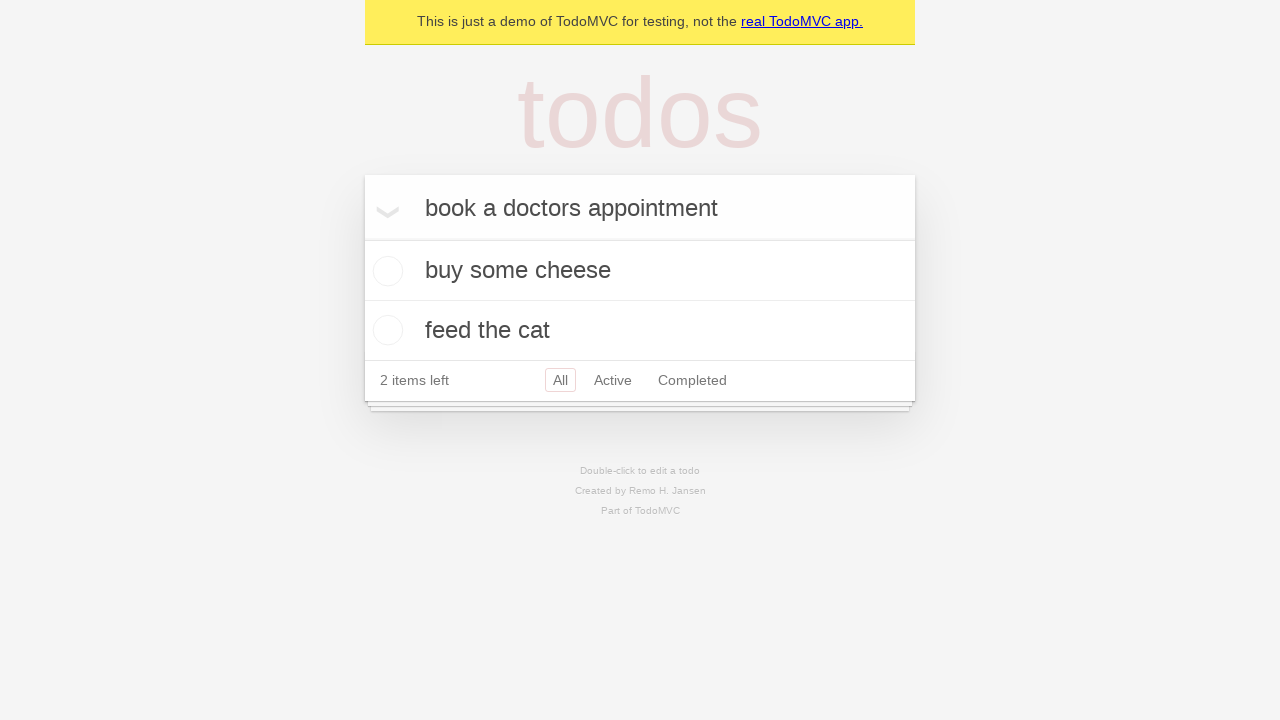

Pressed Enter to create third todo item on internal:attr=[placeholder="What needs to be done?"i]
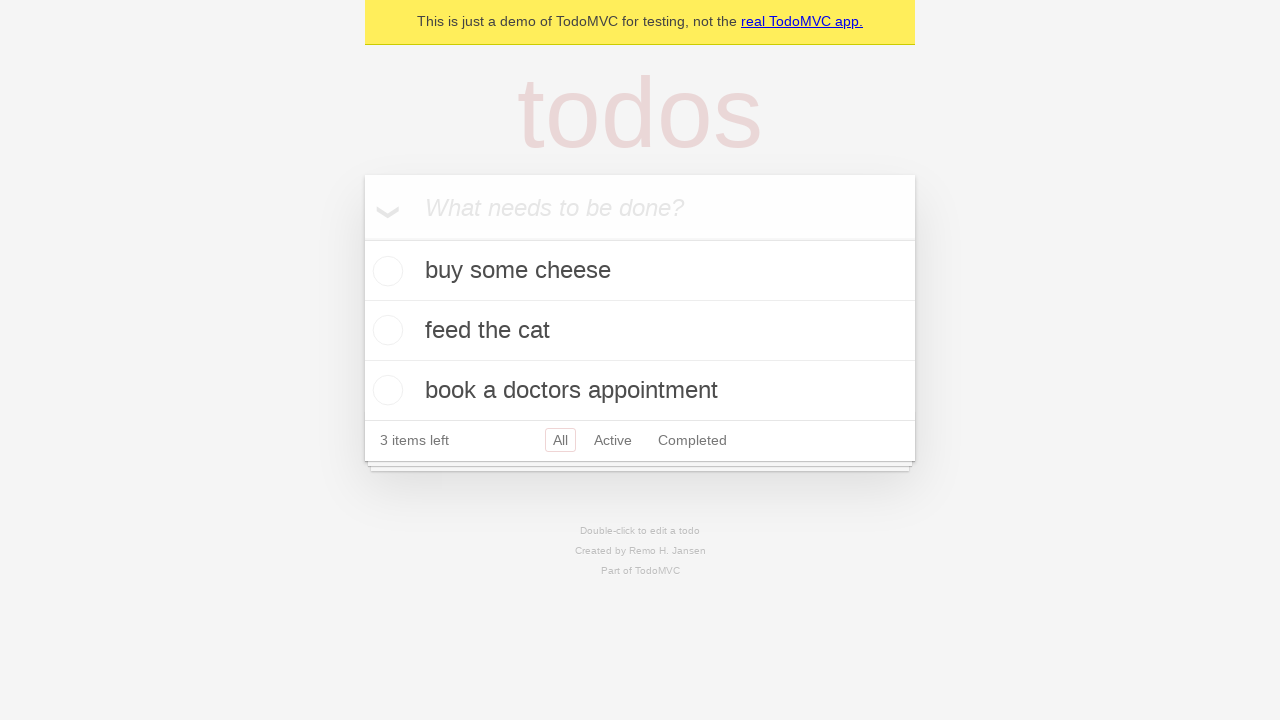

Verified all 3 todo items are visible in the DOM
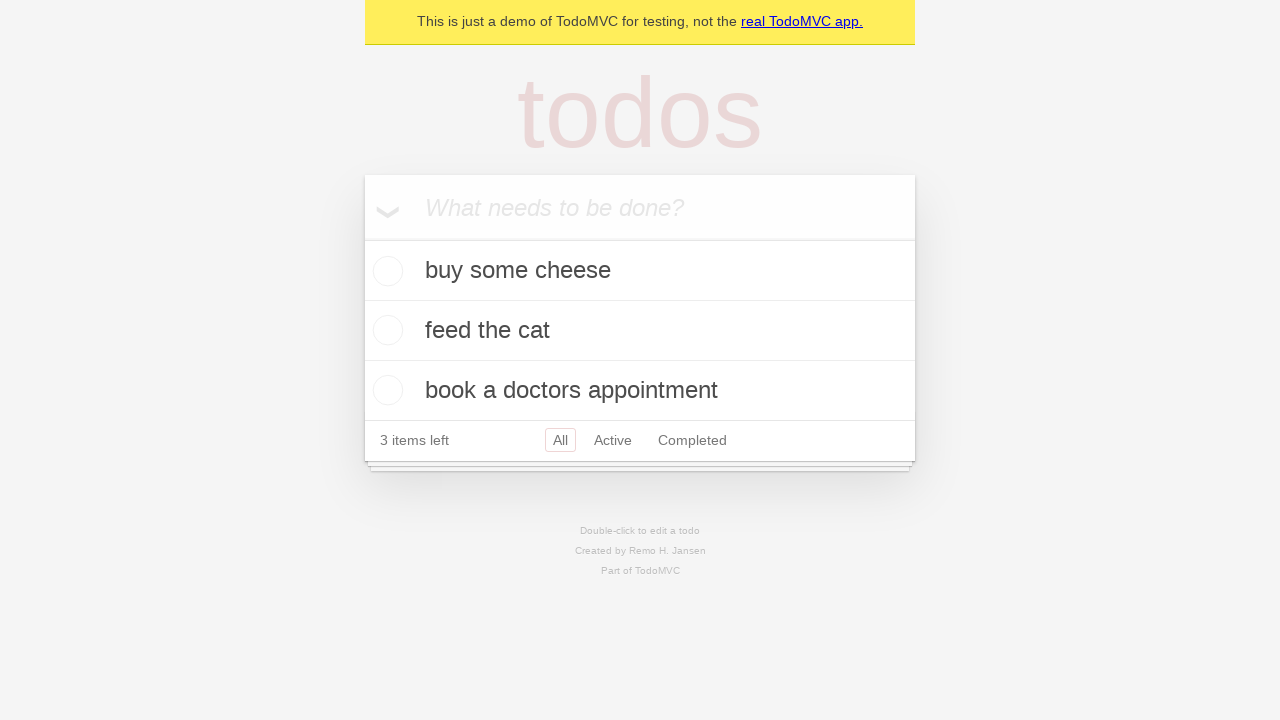

Verified '3 items left' counter is displayed
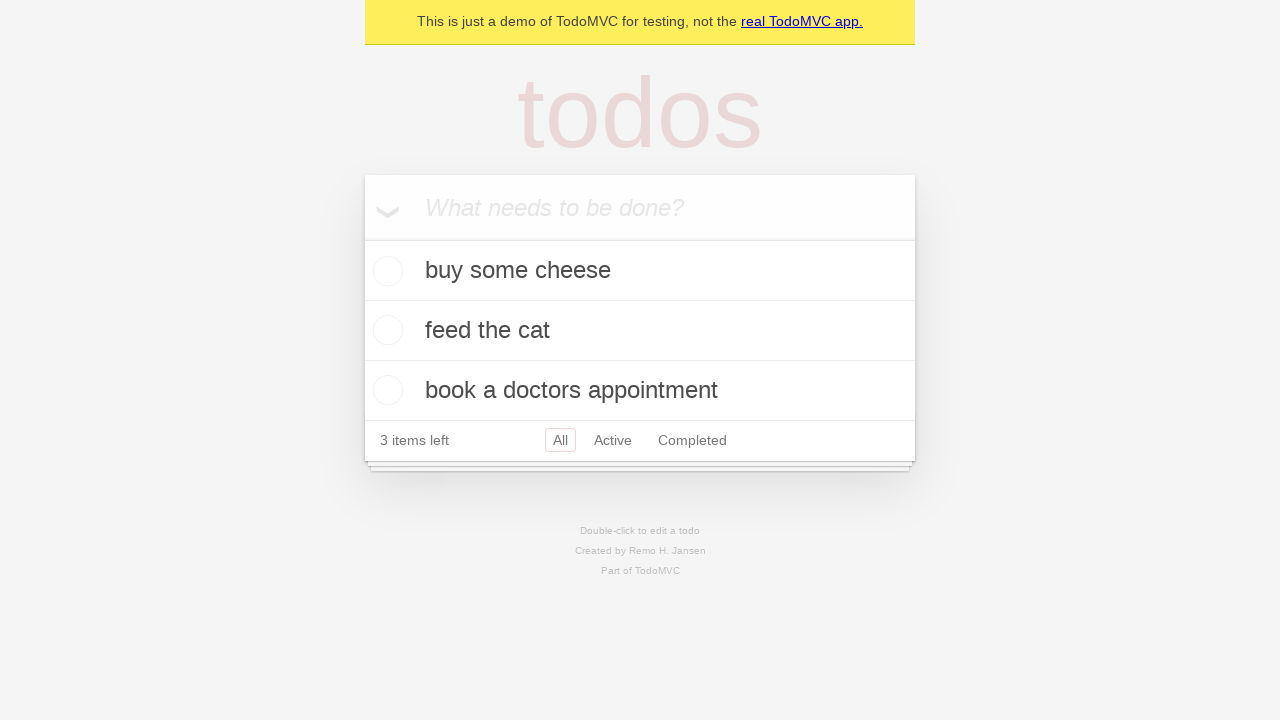

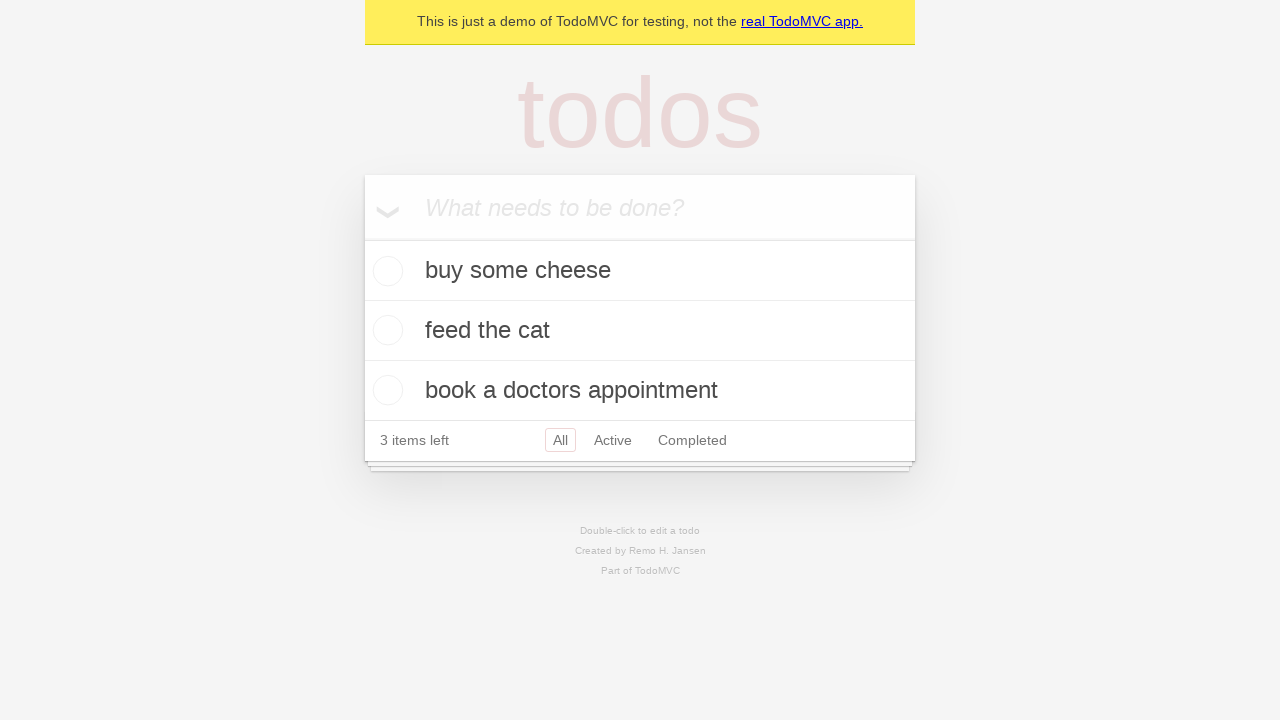